Tests drag and drop functionality by dragging an element to a target location and then dragging it back to its original position

Starting URL: https://grotechminds.com/drag-and-drop/

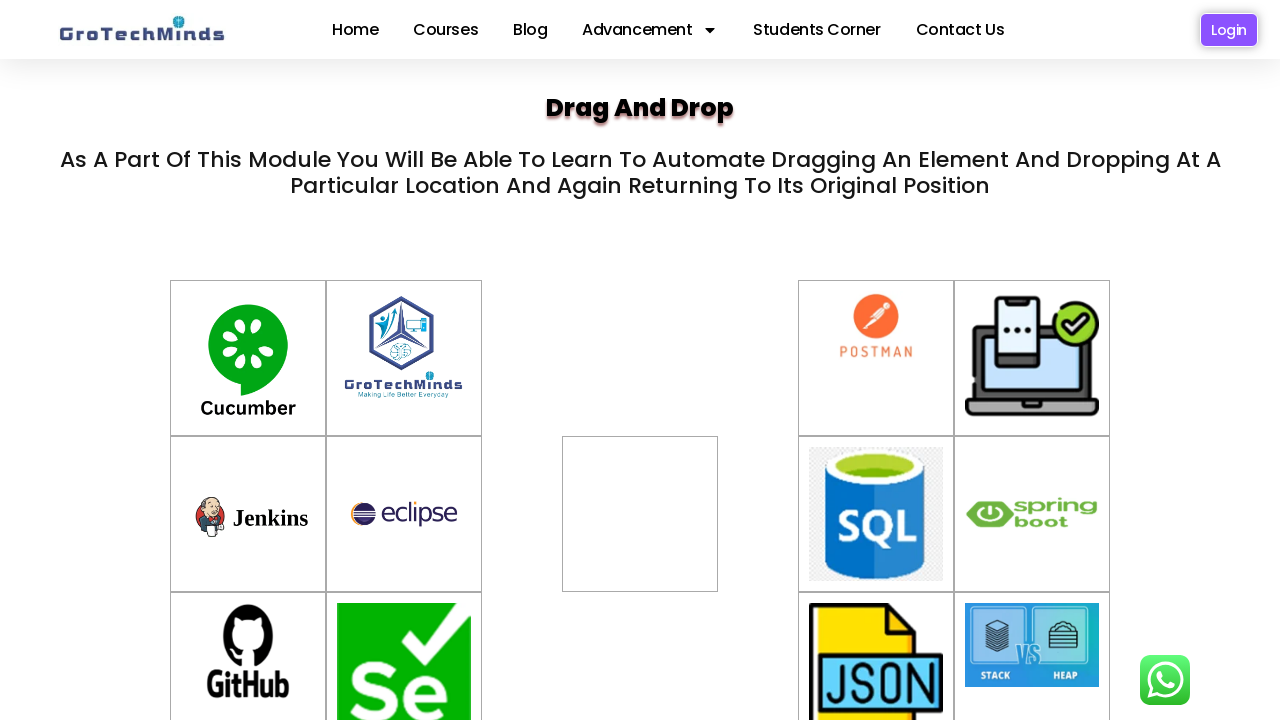

Located draggable element with id 'container-6'
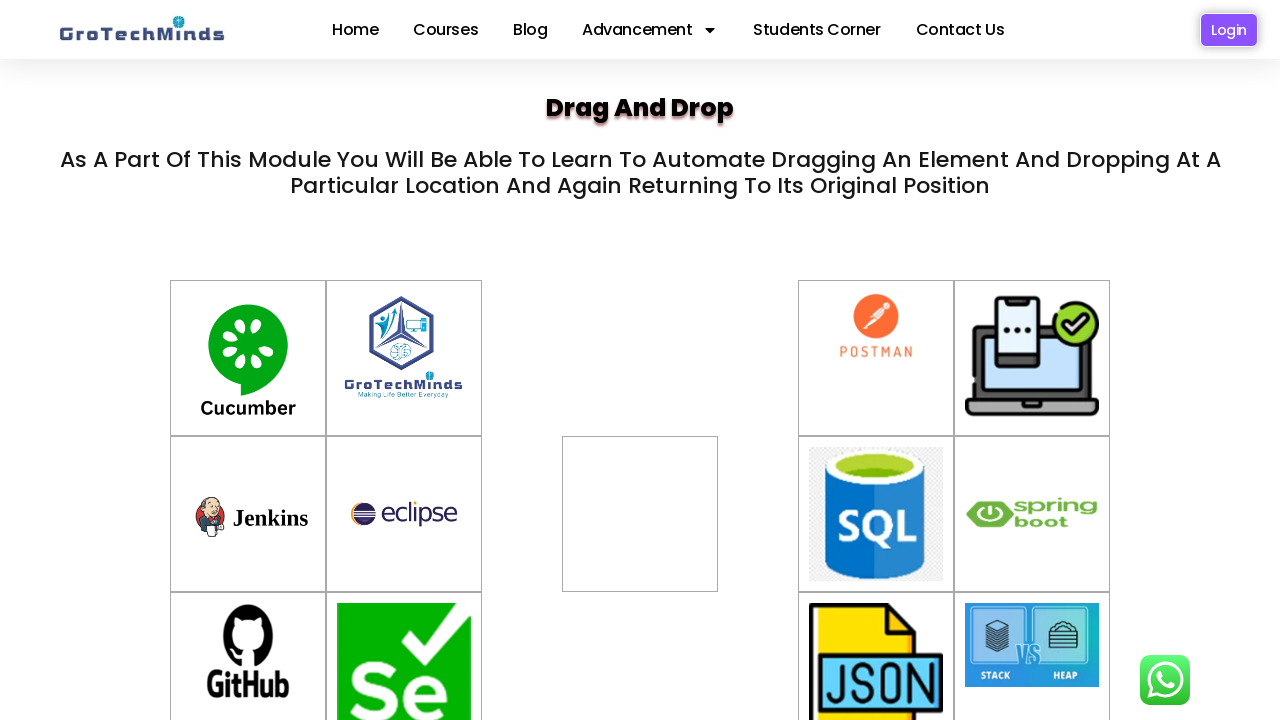

Located drop target element with id 'div2'
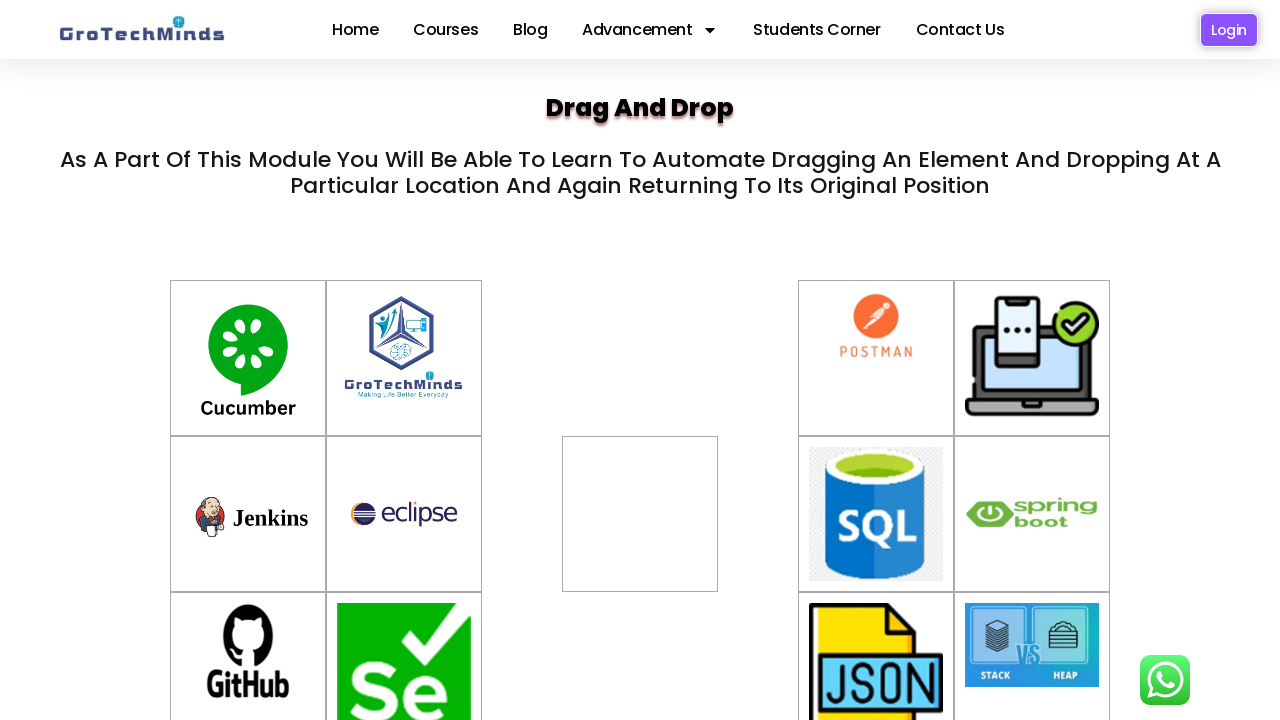

Dragged element from container-6 to div2 at (640, 514)
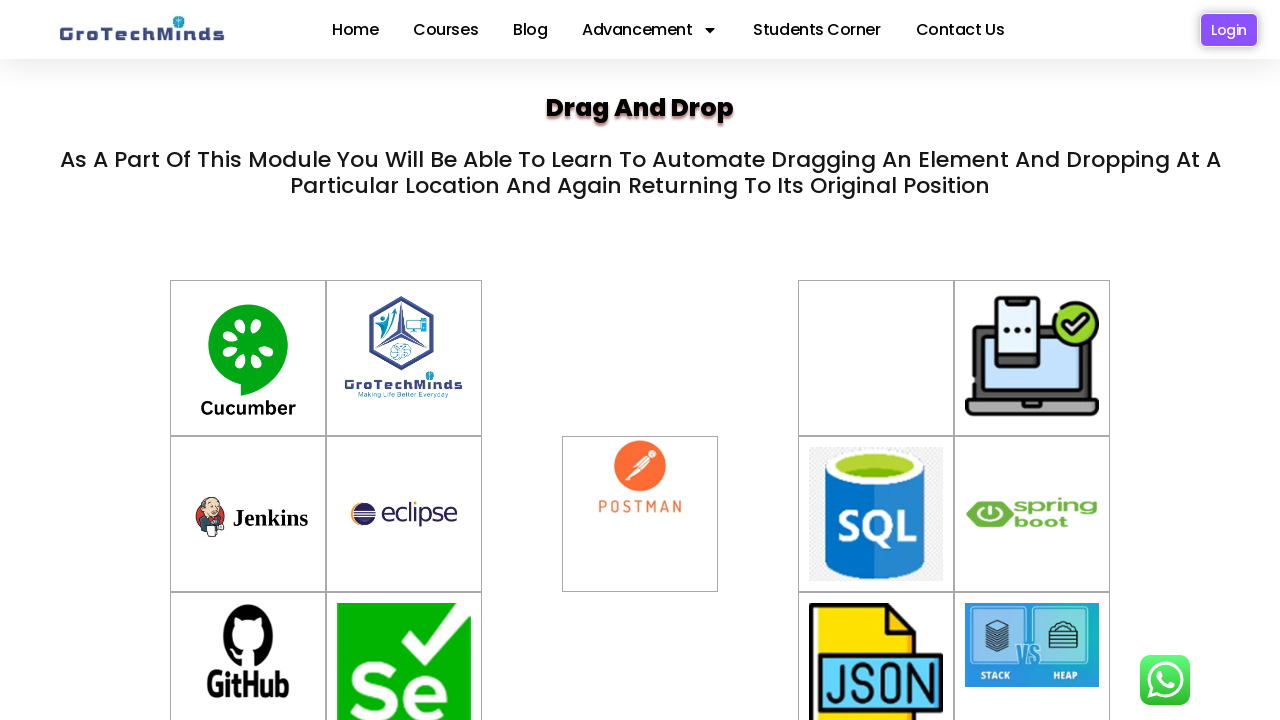

Dragged element back from div2 to container-6 at (876, 358)
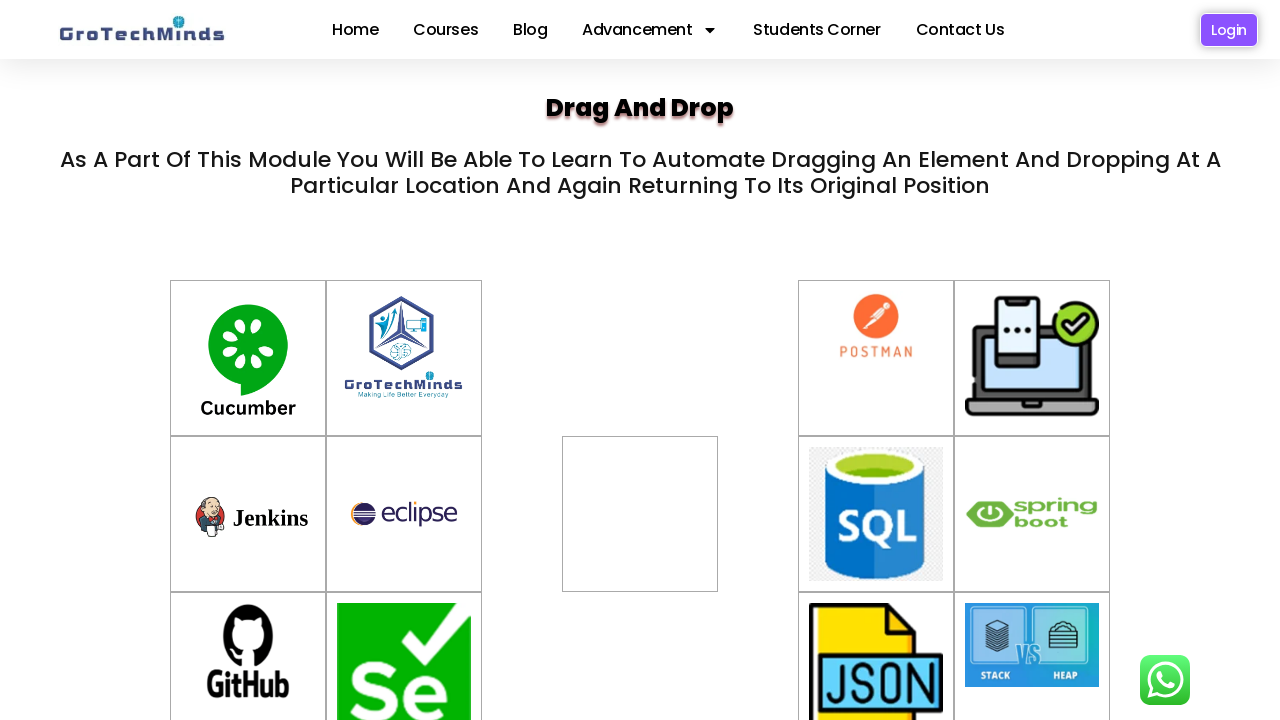

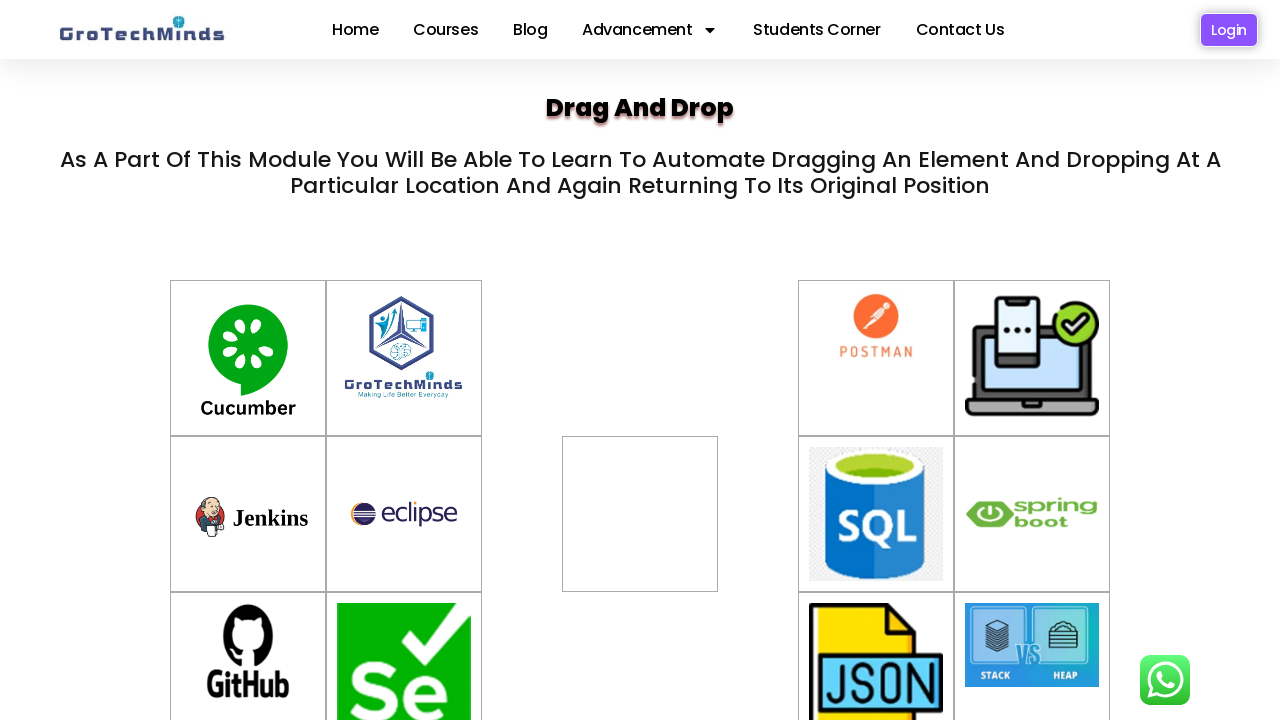